Tests a math challenge form by extracting a value from an element's attribute, performing a logarithmic calculation, filling in the answer, selecting checkbox and radio button options, and submitting the form.

Starting URL: http://suninjuly.github.io/get_attribute.html

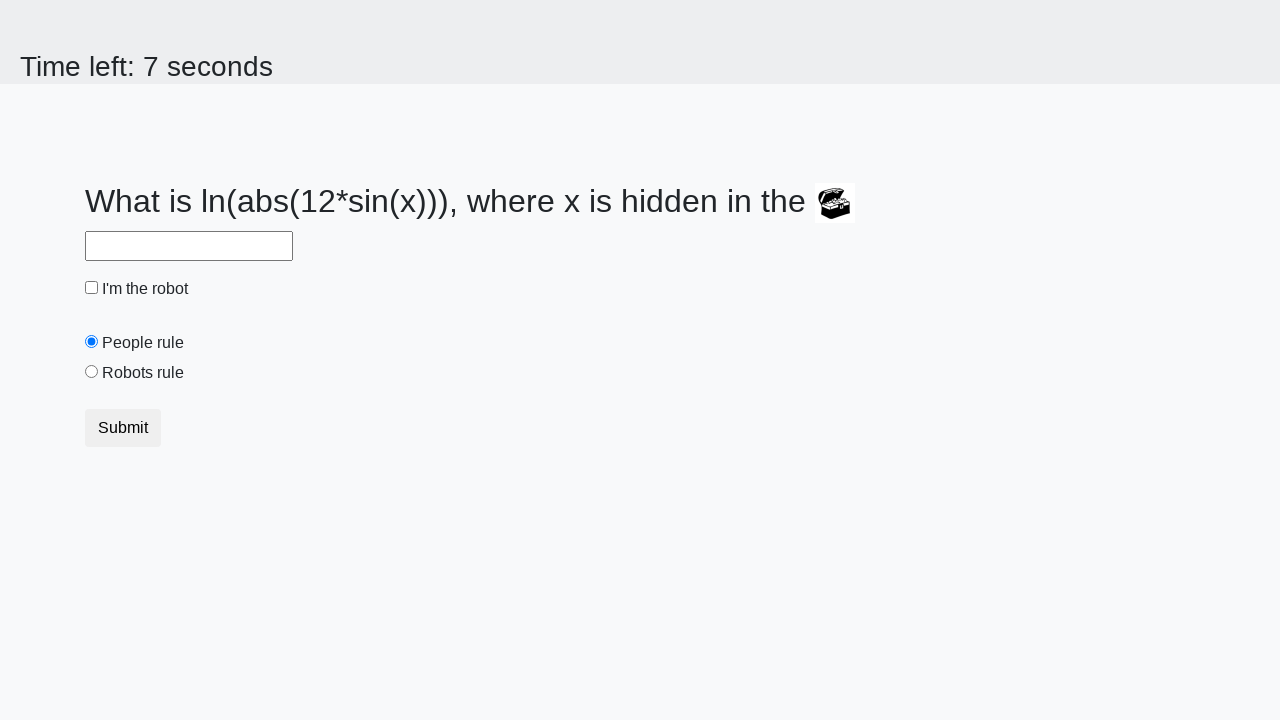

Located treasure element with ID 'treasure'
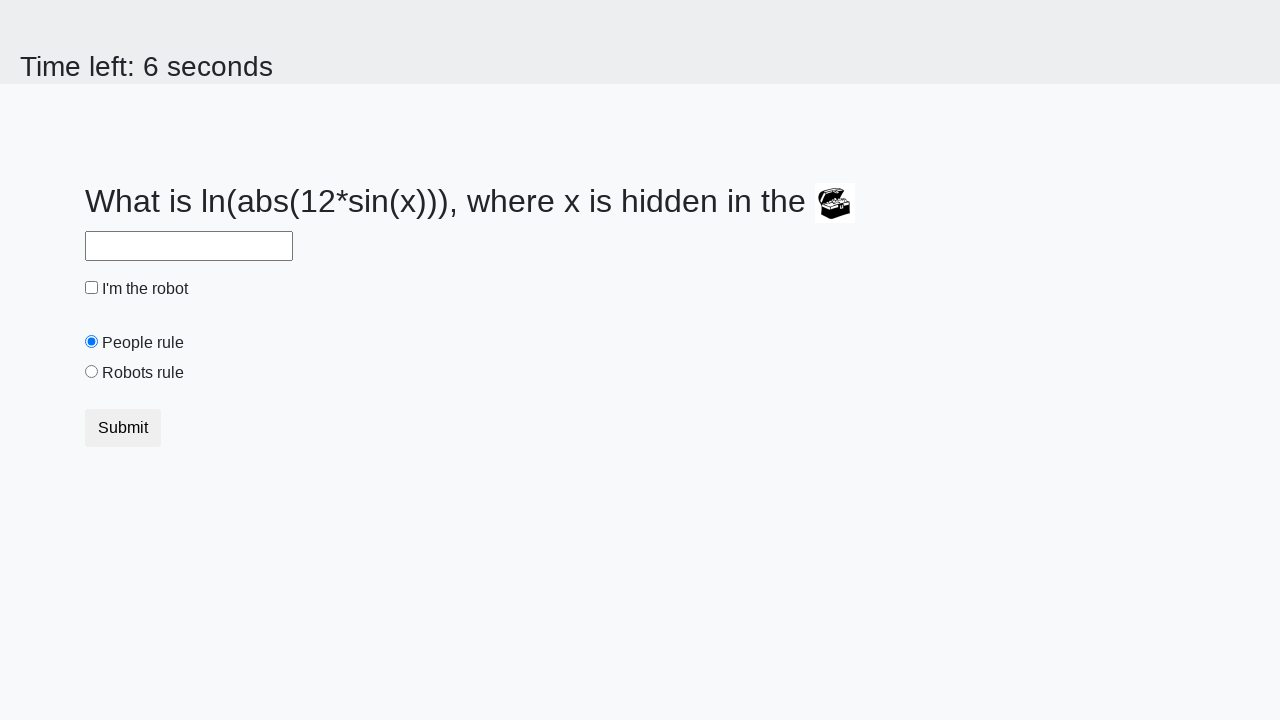

Extracted 'valuex' attribute from treasure element: 23
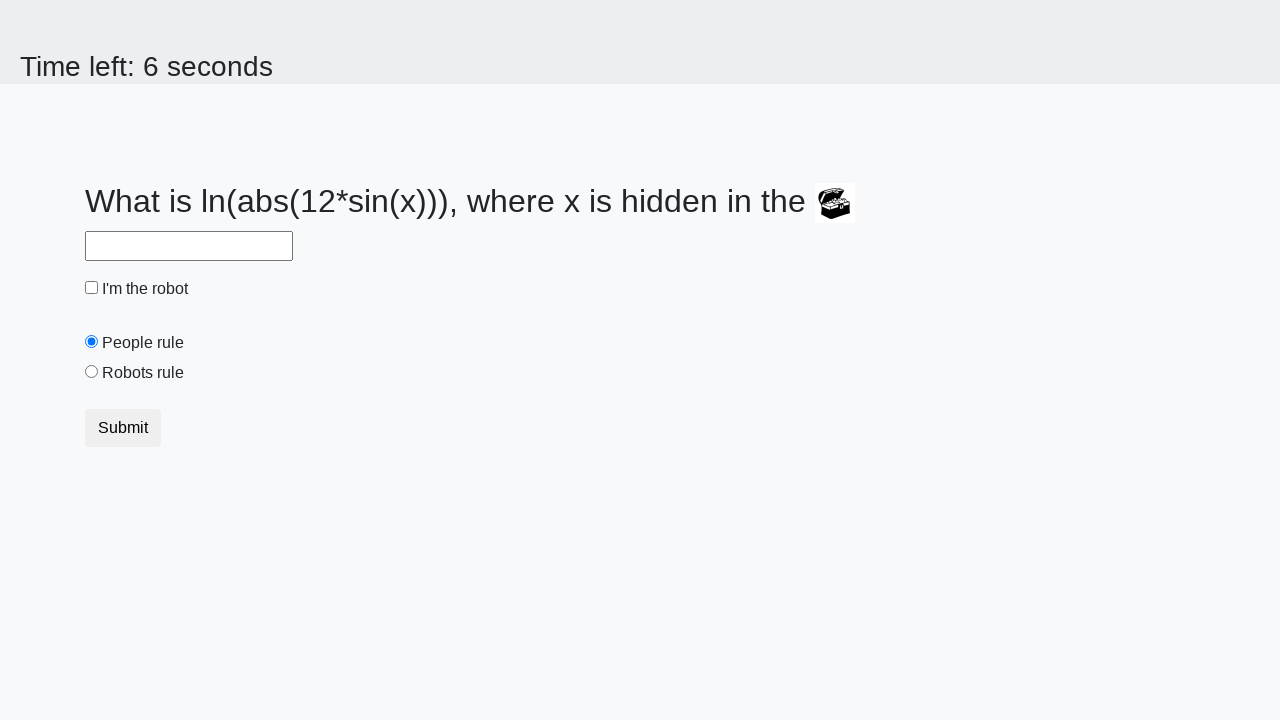

Calculated logarithmic result: 2.3179312215110865
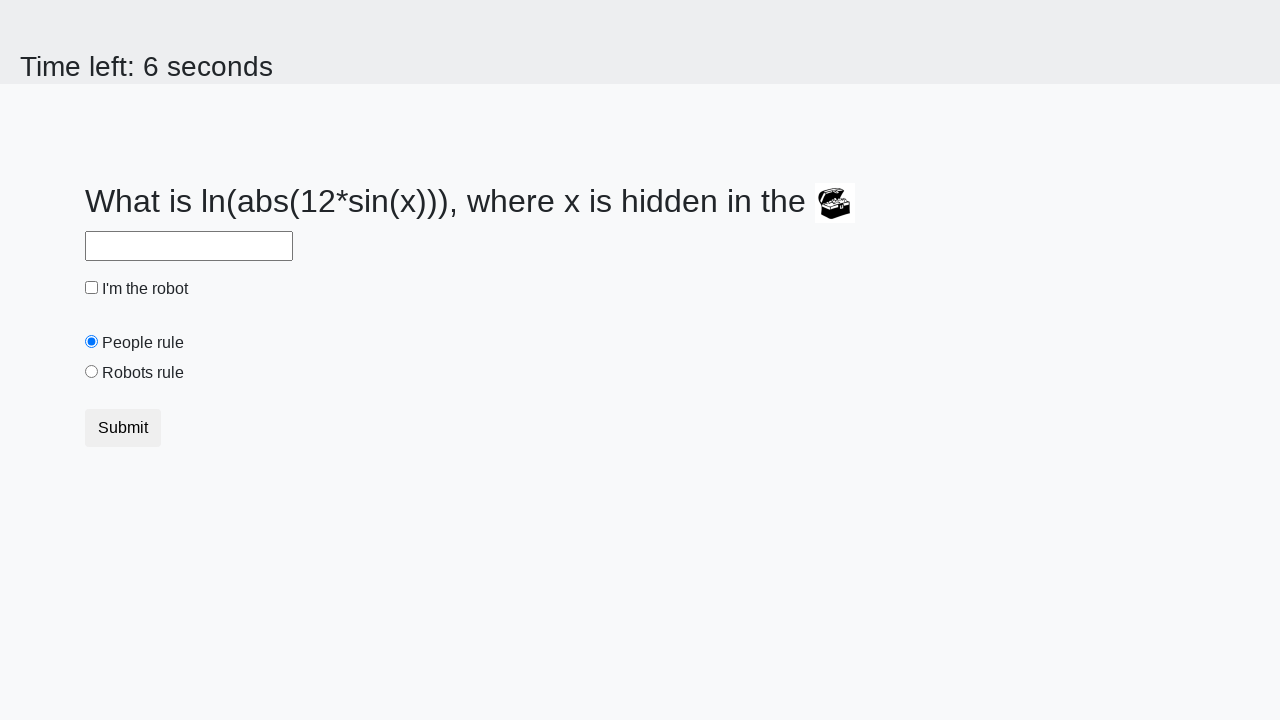

Filled answer field with calculated value: 2.3179312215110865 on #answer
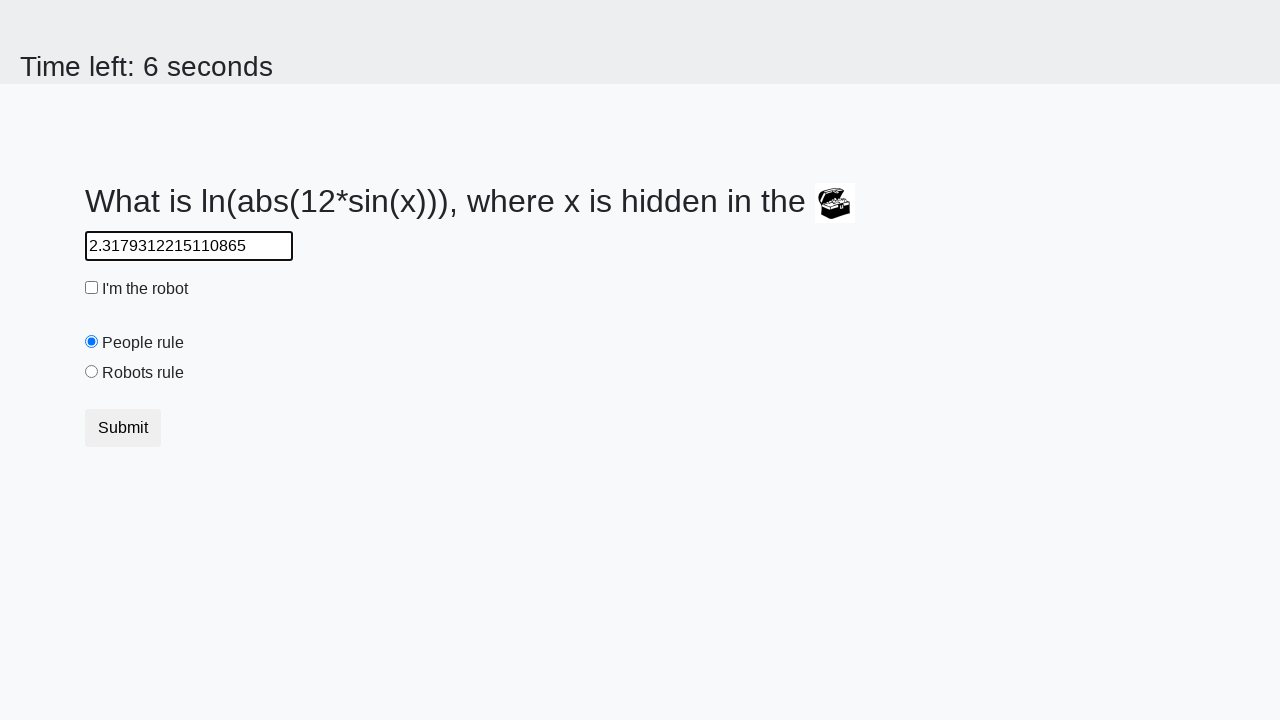

Selected 'I'm the robot' checkbox at (92, 288) on #robotCheckbox
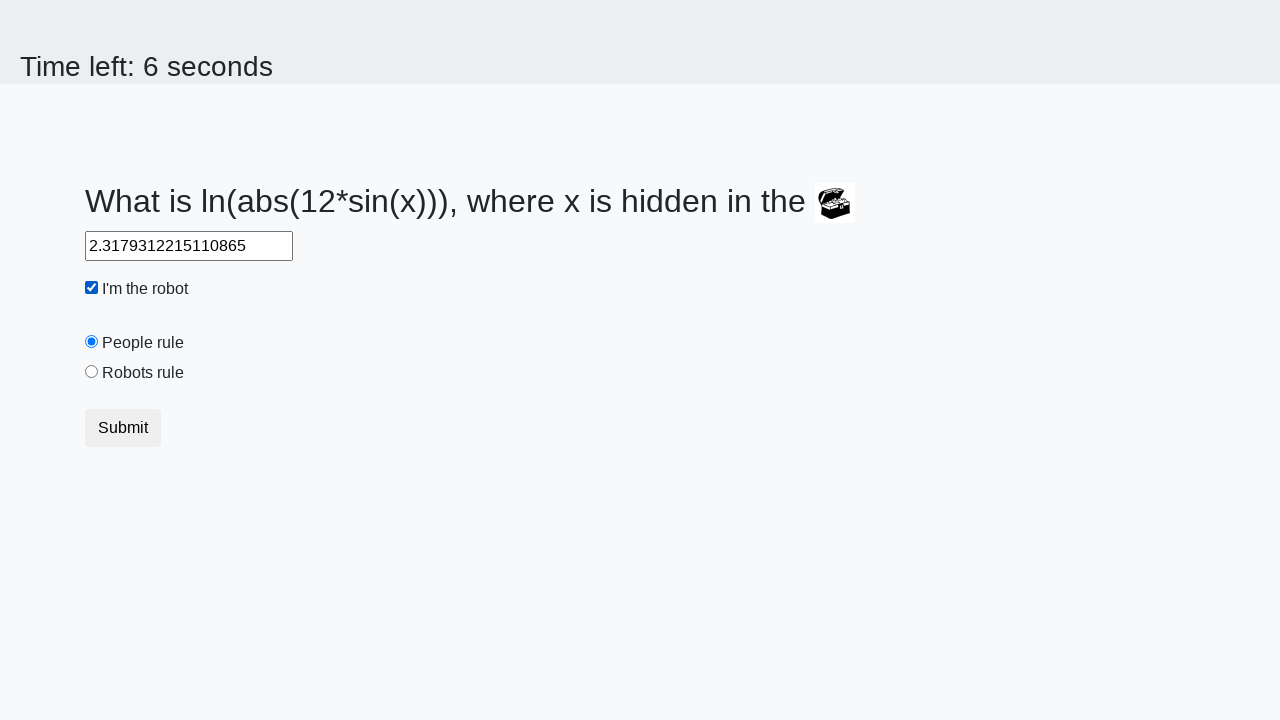

Selected 'Robots rule' radio button at (92, 372) on #robotsRule
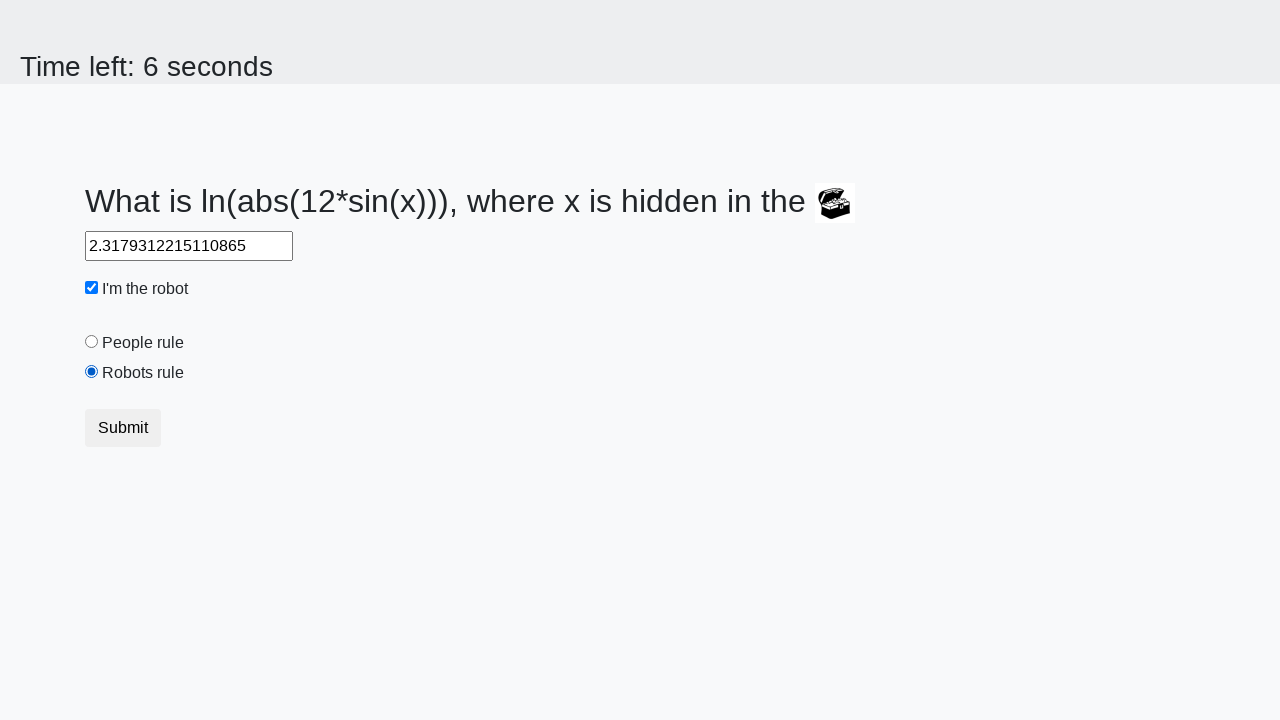

Clicked submit button to complete form at (123, 428) on button.btn
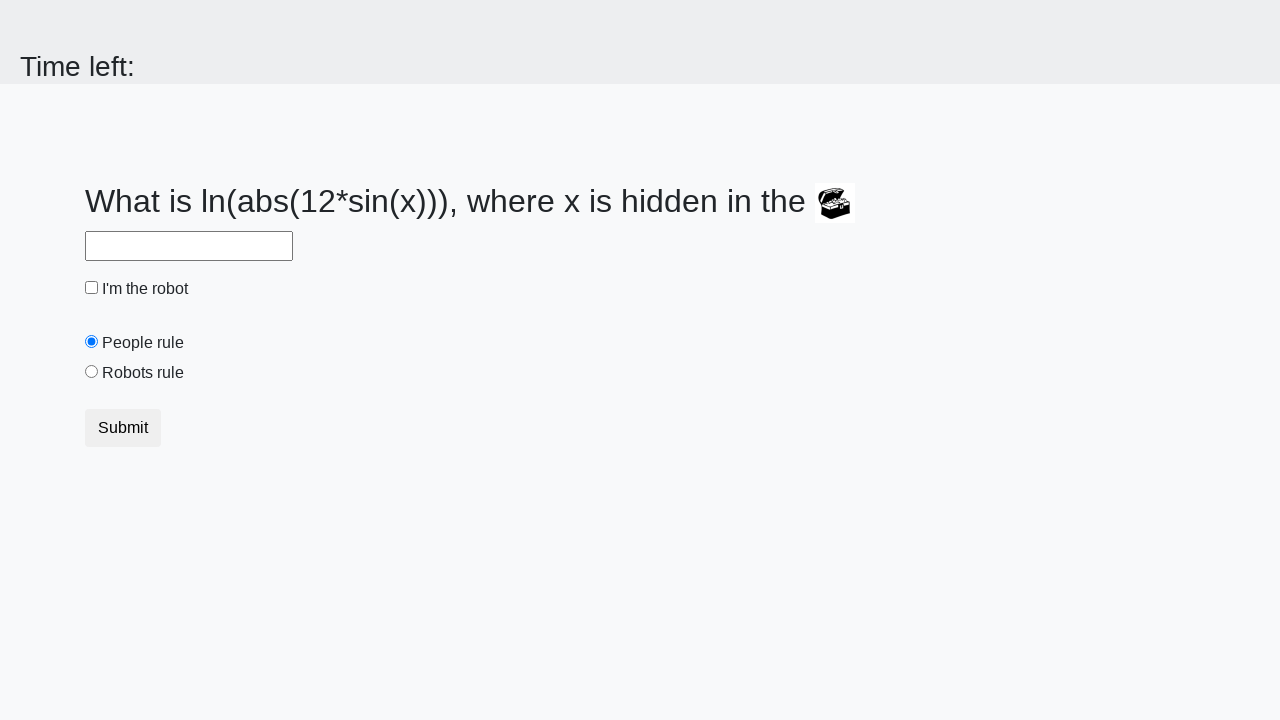

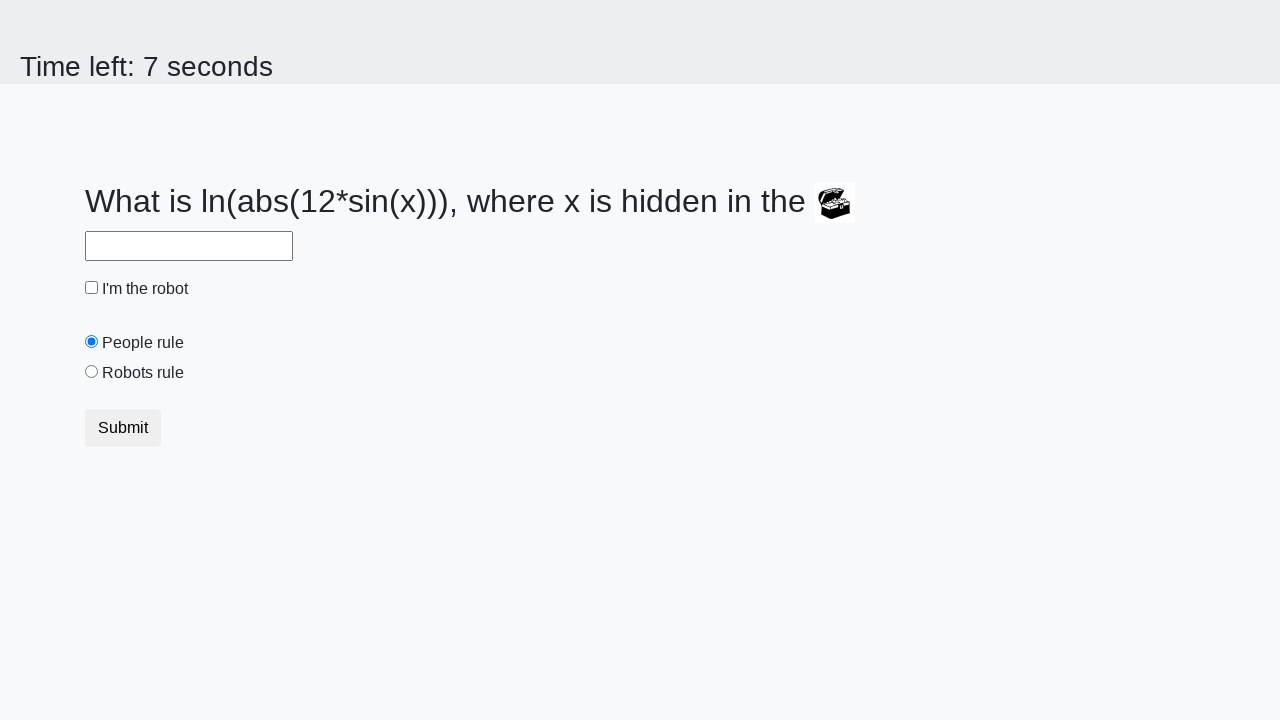